Tests child window handling by clicking a document link, extracting text from the new page, and using that text to fill a form field on the original page

Starting URL: https://rahulshettyacademy.com/loginpagePractise/

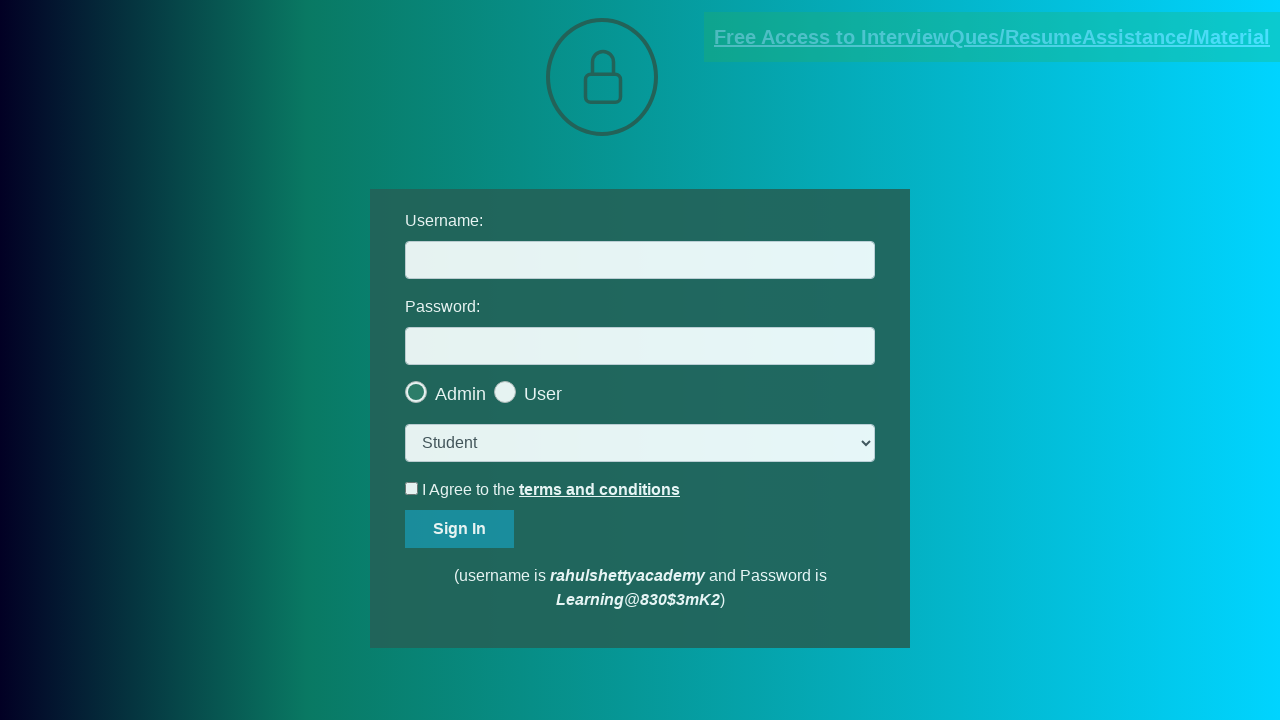

Located document link element
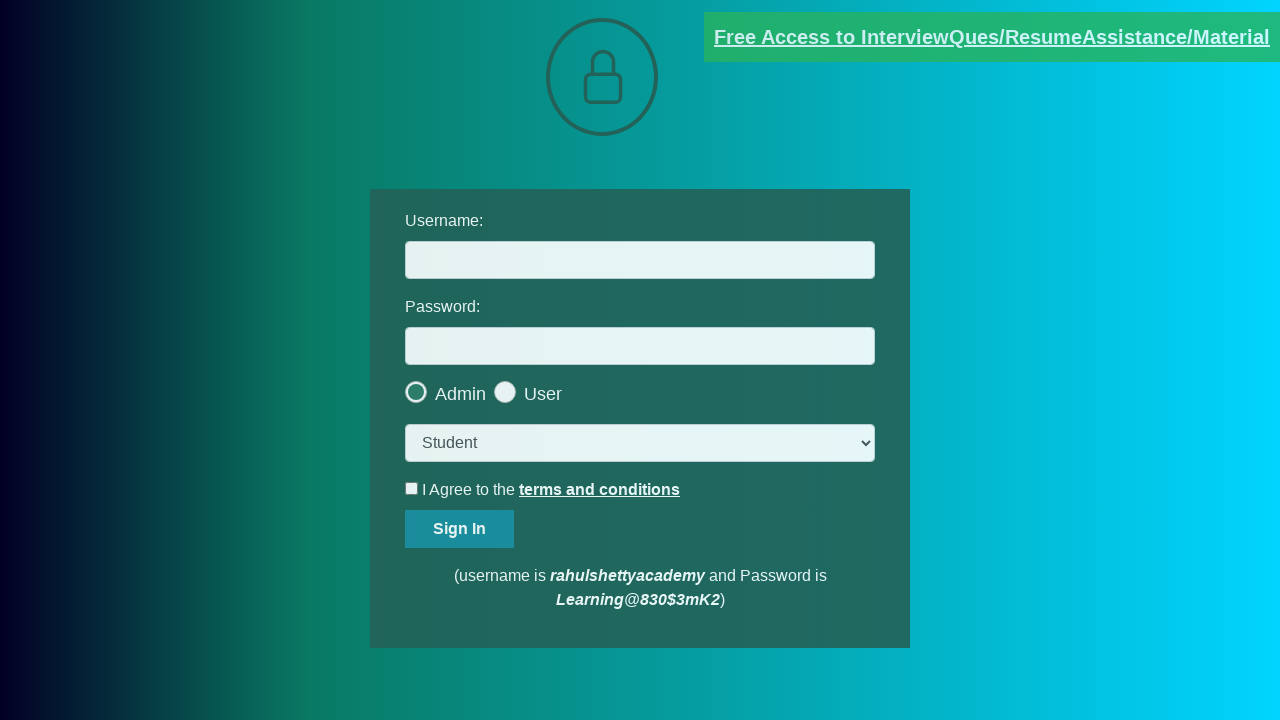

Clicked document link and new window opened at (992, 37) on [href*='documents-request']
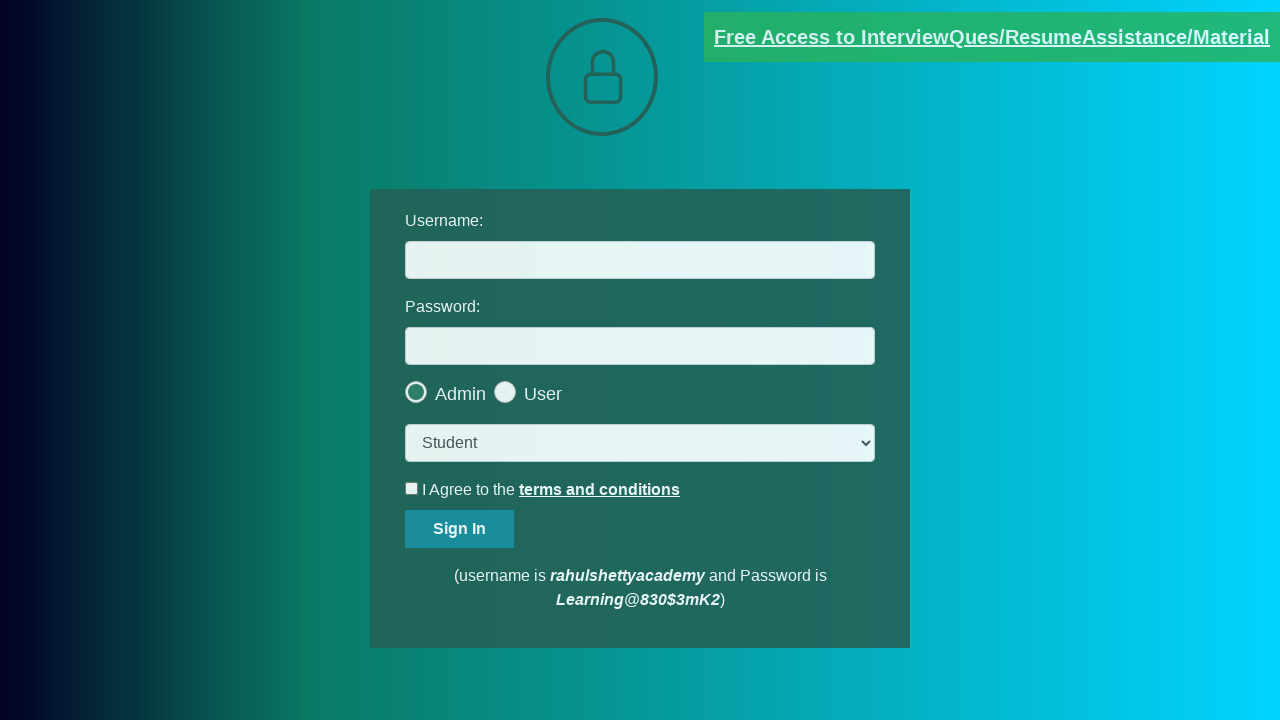

Captured new page reference
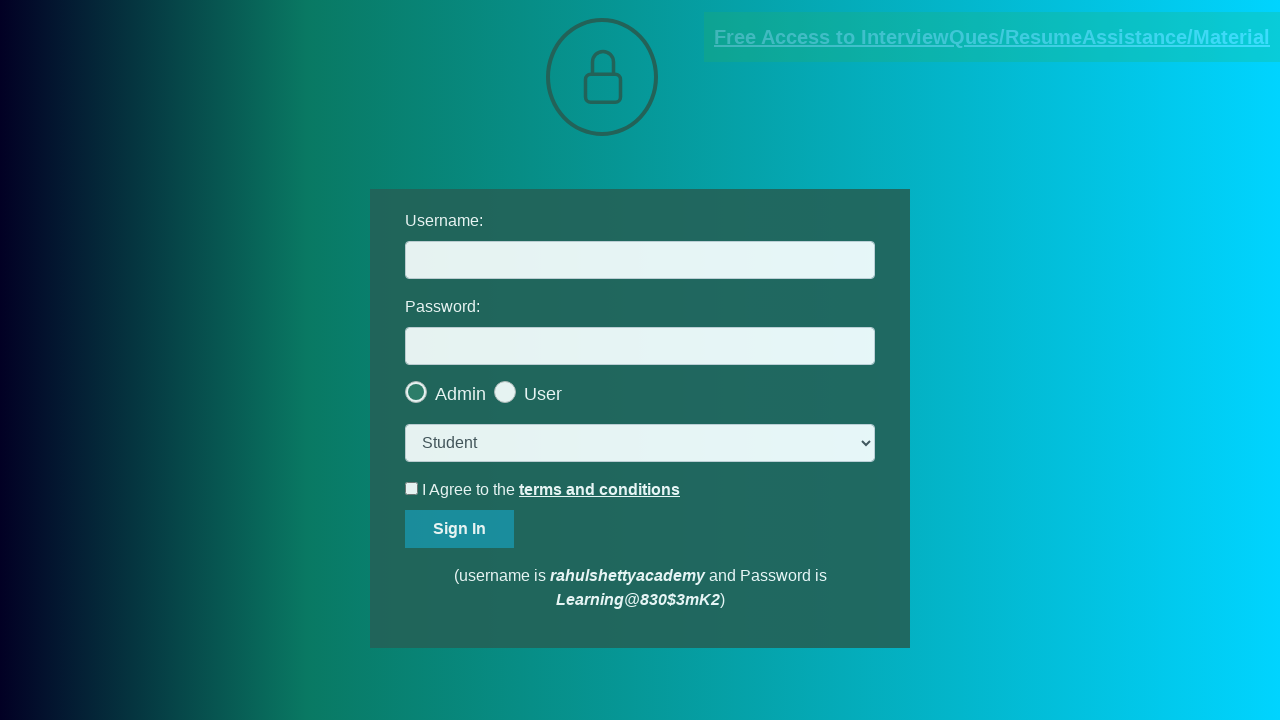

New page loaded completely
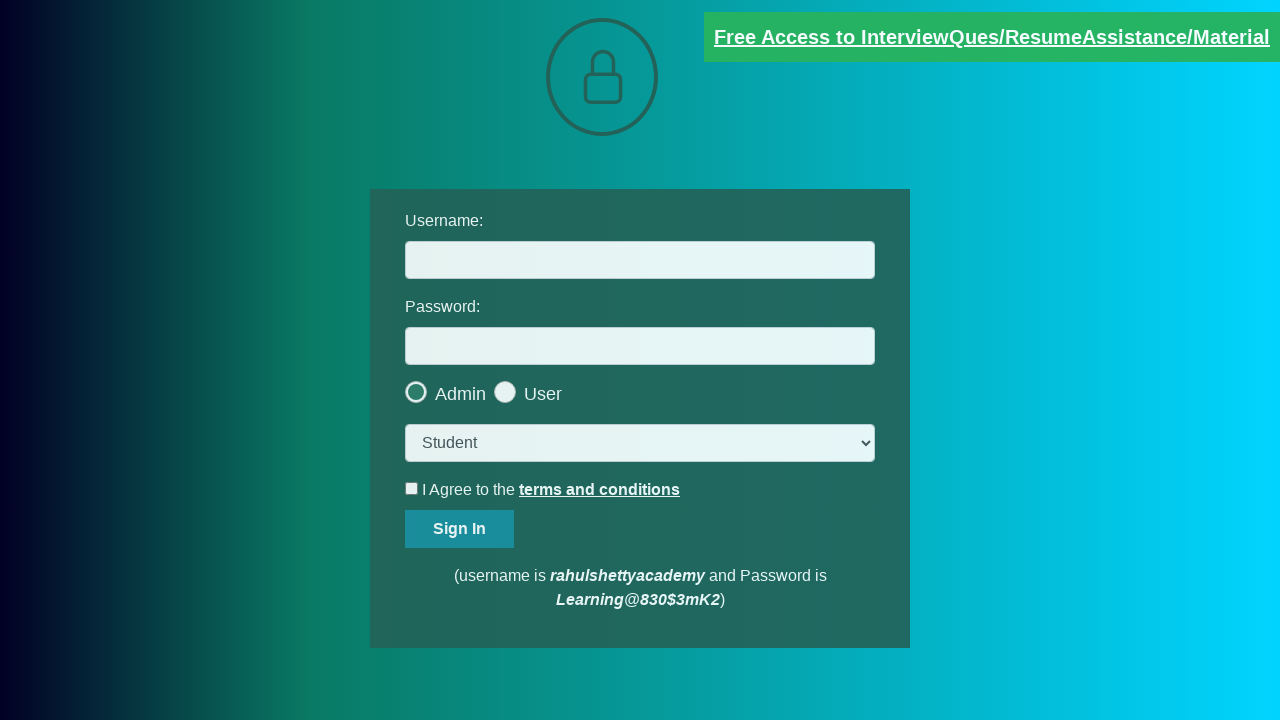

Extracted text from red element on new page
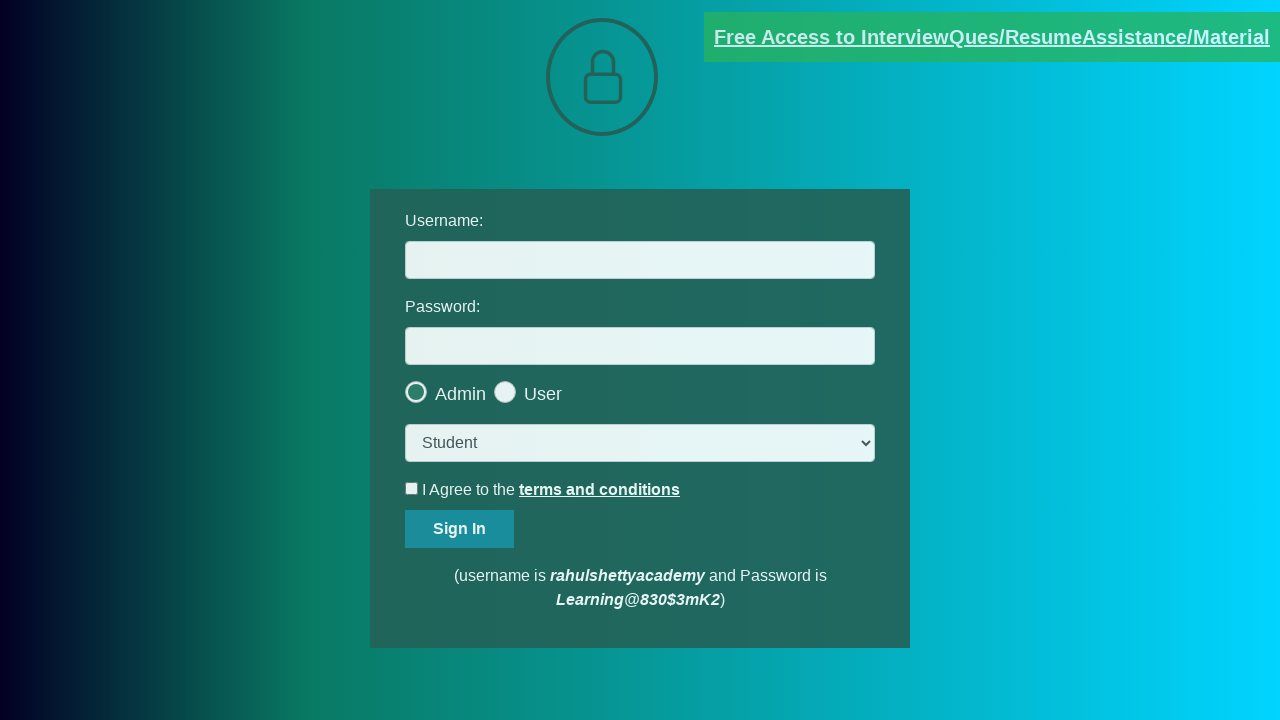

Split text by @ symbol to isolate domain
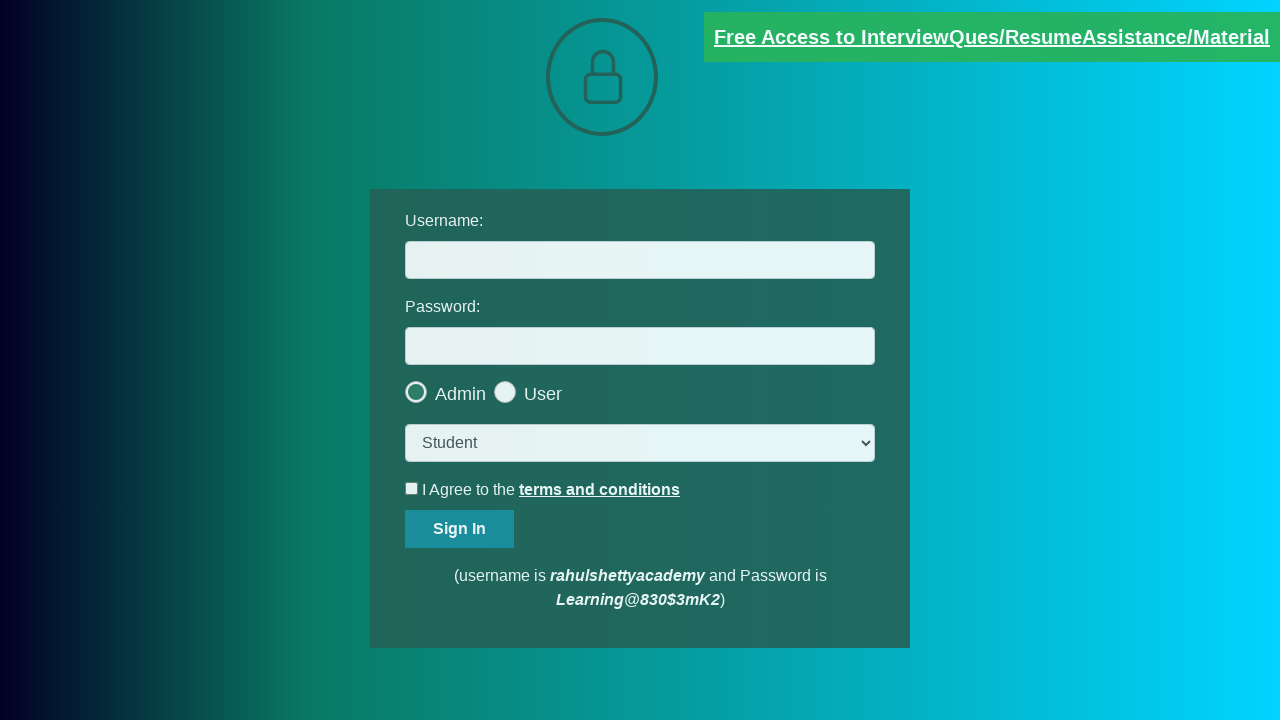

Extracted domain from text: rahulshettyacademy.com
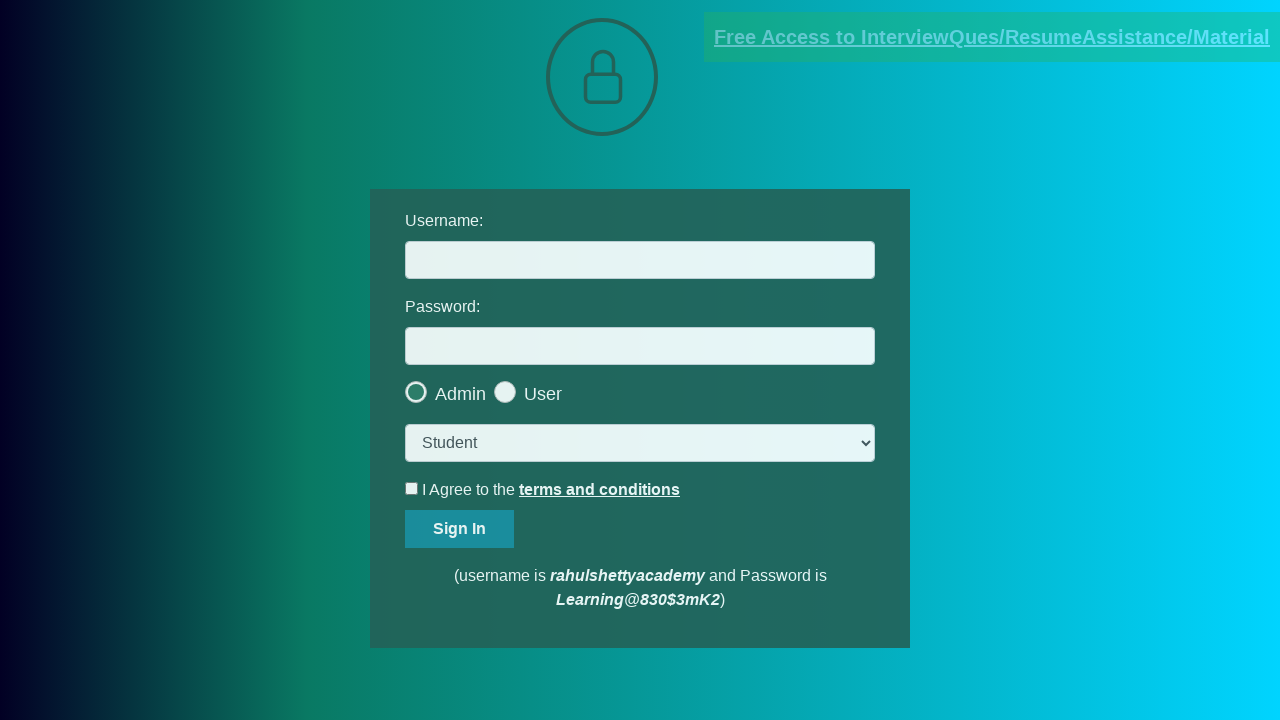

Filled username field with extracted domain: rahulshettyacademy.com on #username
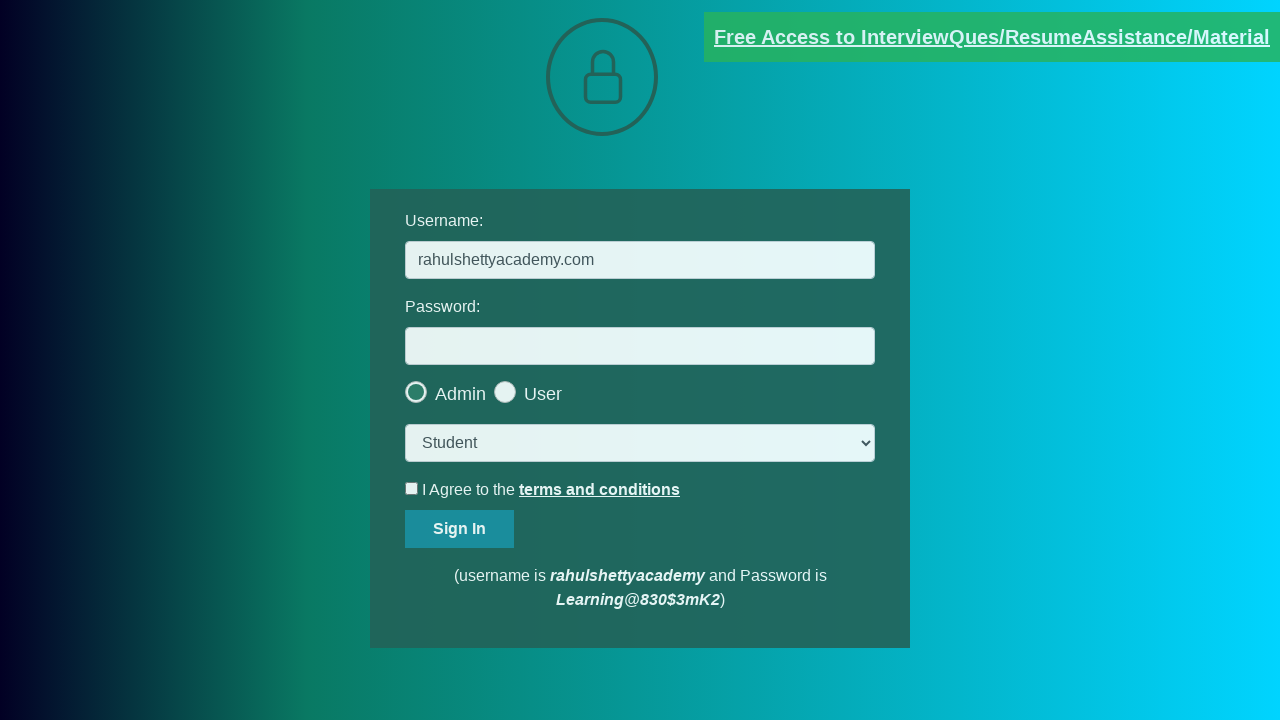

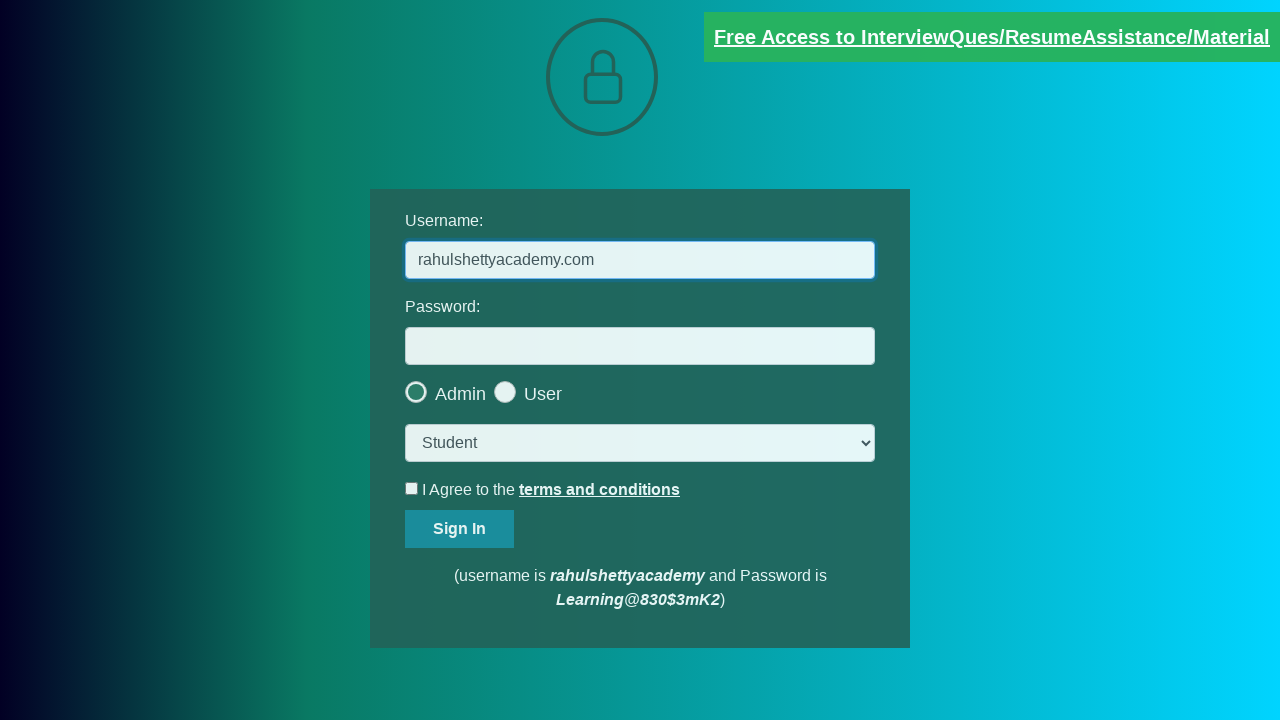